Tests the add/remove elements functionality by clicking Add Element button, verifying Delete button appears, clicking Delete, and verifying the page heading is still visible

Starting URL: https://the-internet.herokuapp.com/add_remove_elements/

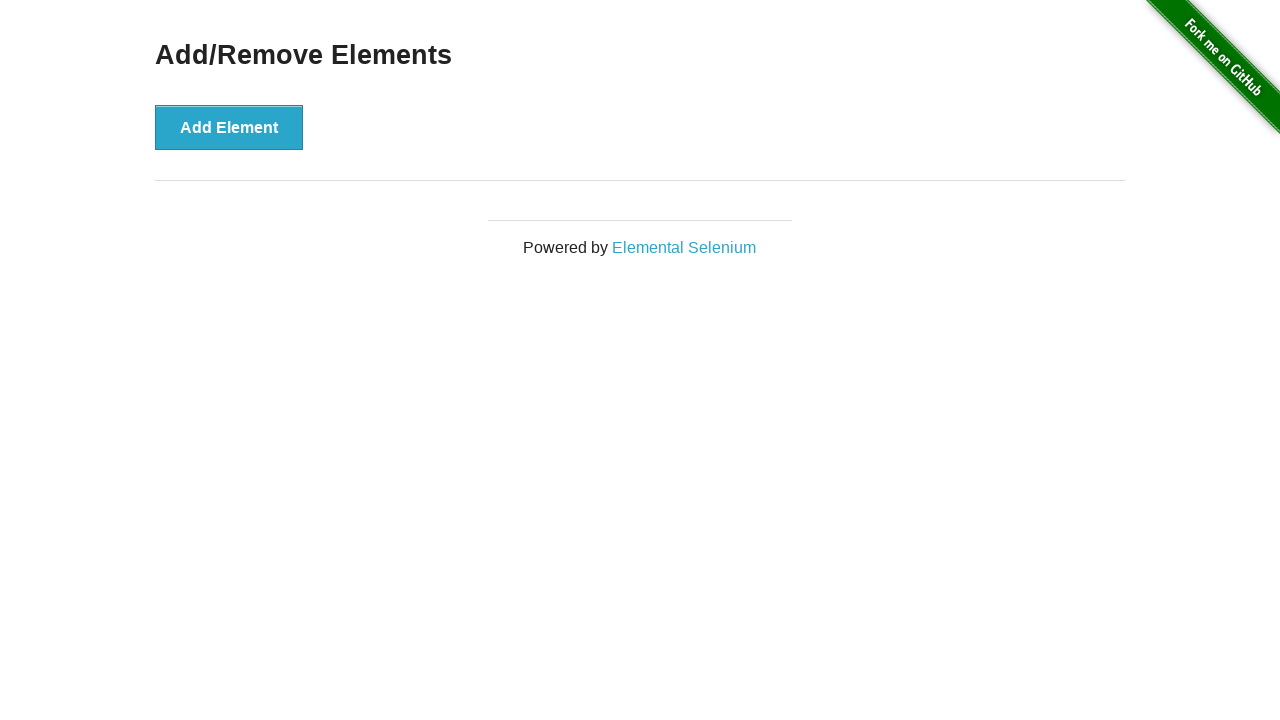

Clicked Add Element button at (229, 127) on xpath=//button[text()='Add Element']
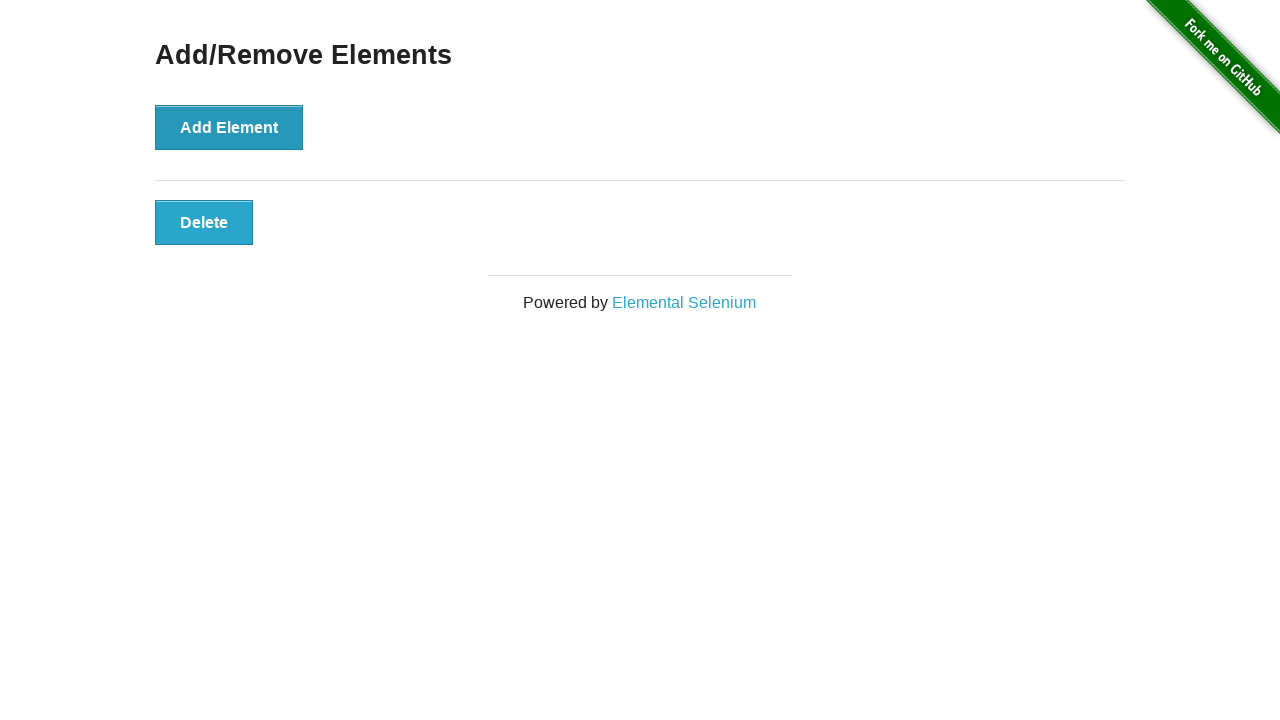

Delete button appeared after adding element
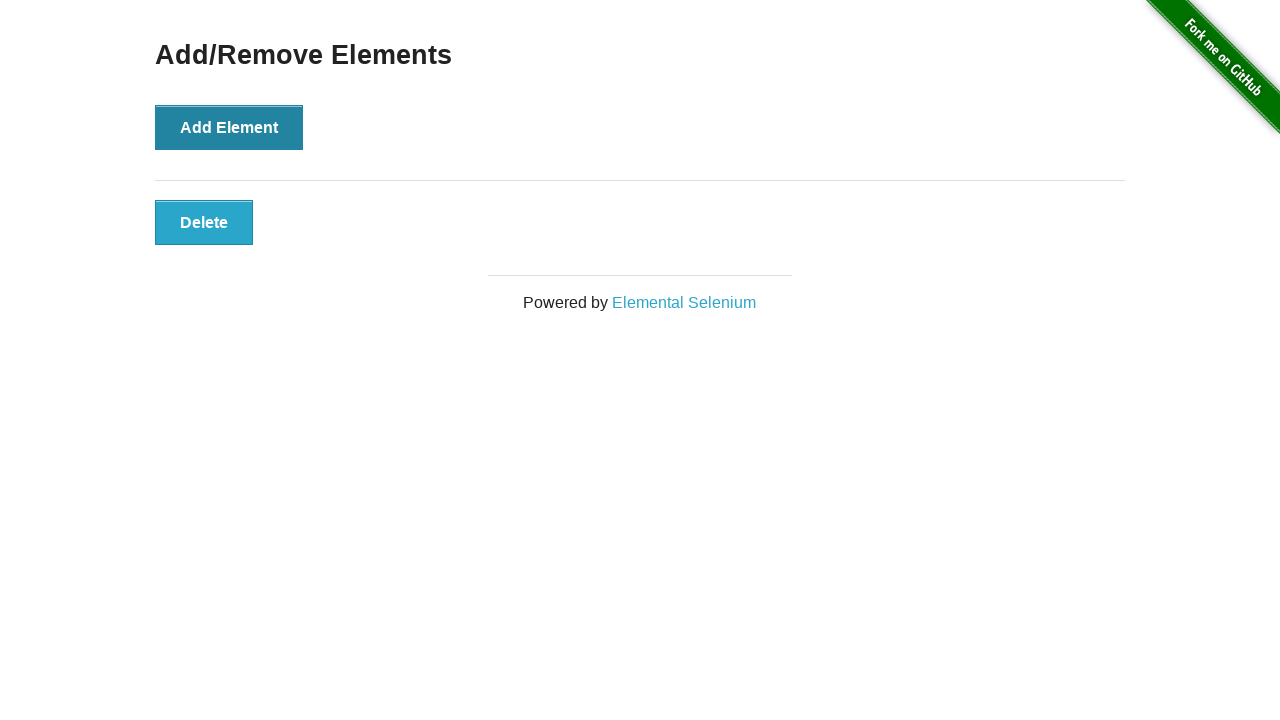

Clicked Delete button at (204, 222) on xpath=//*[text()='Delete']
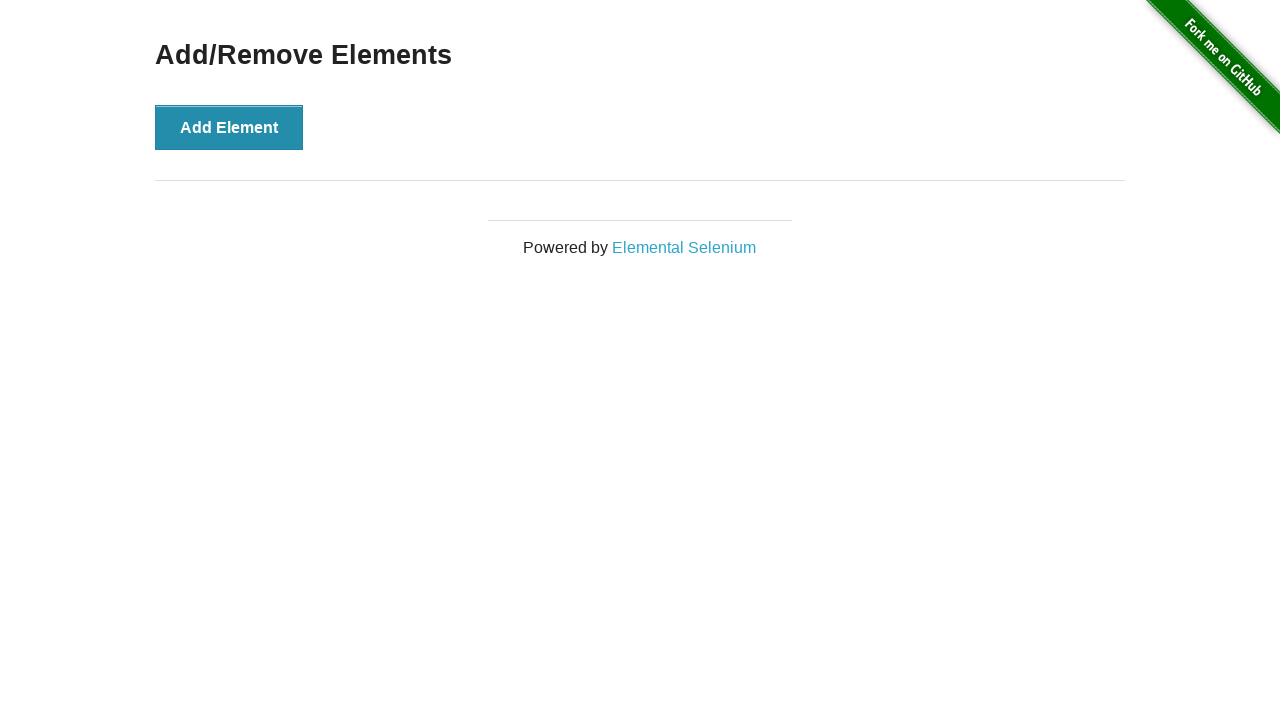

Verified page heading 'Add/Remove Elements' is still visible after deletion
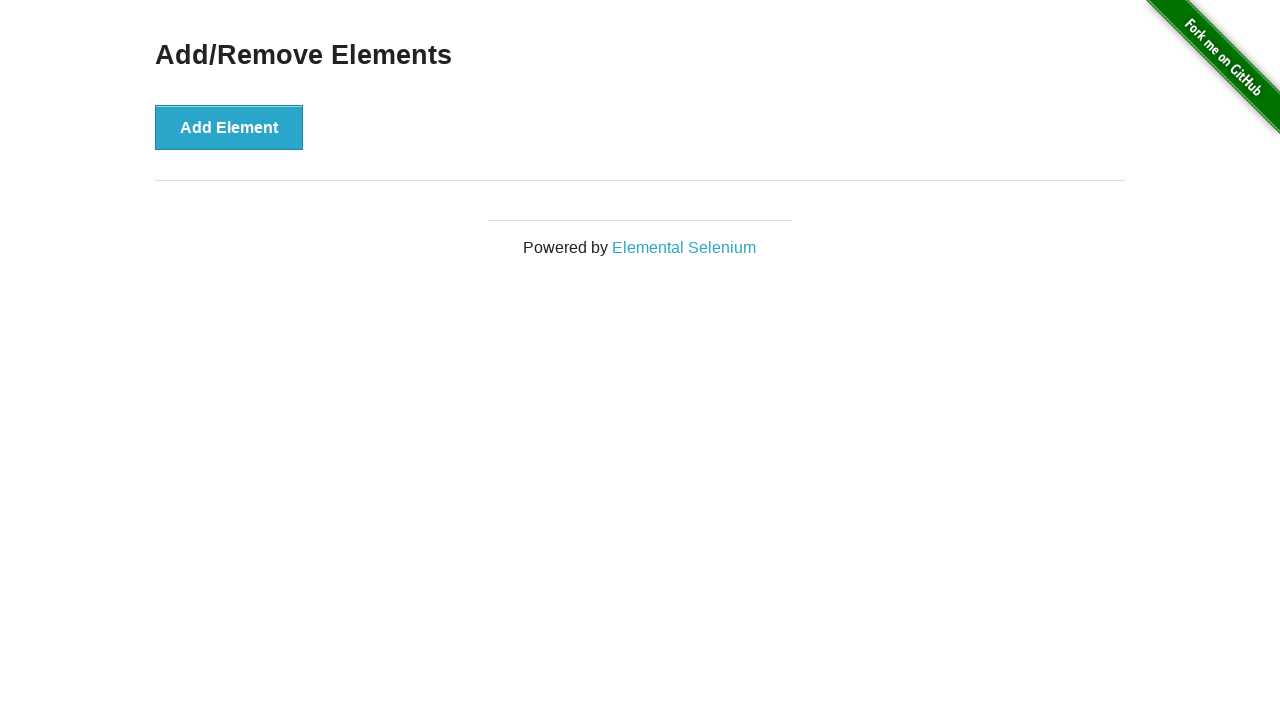

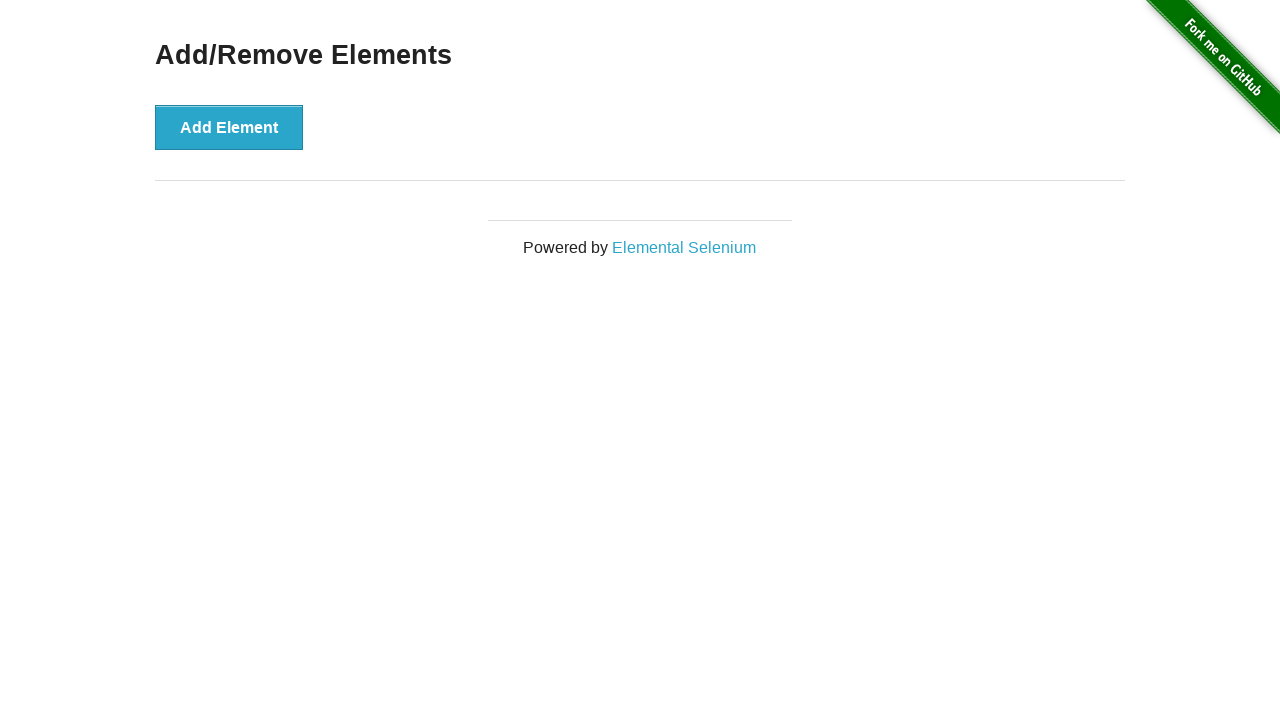